Tests an e-commerce flow by navigating through shop menu, selecting a product, viewing product details tabs, adding to cart with a pincode, applying a coupon code, and navigating through cart and checkout pages.

Starting URL: http://practice.automationtesting.in/

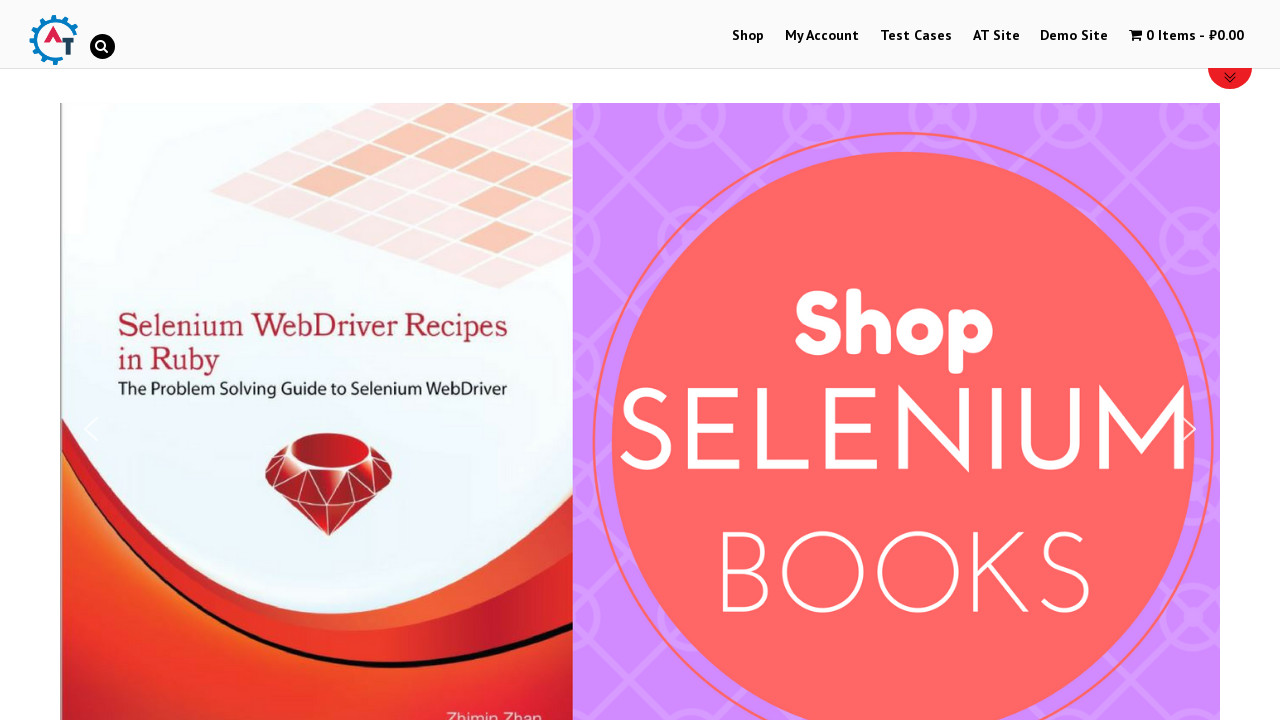

Clicked on Shop menu item at (748, 36) on xpath=//*[@id='menu-item-40']
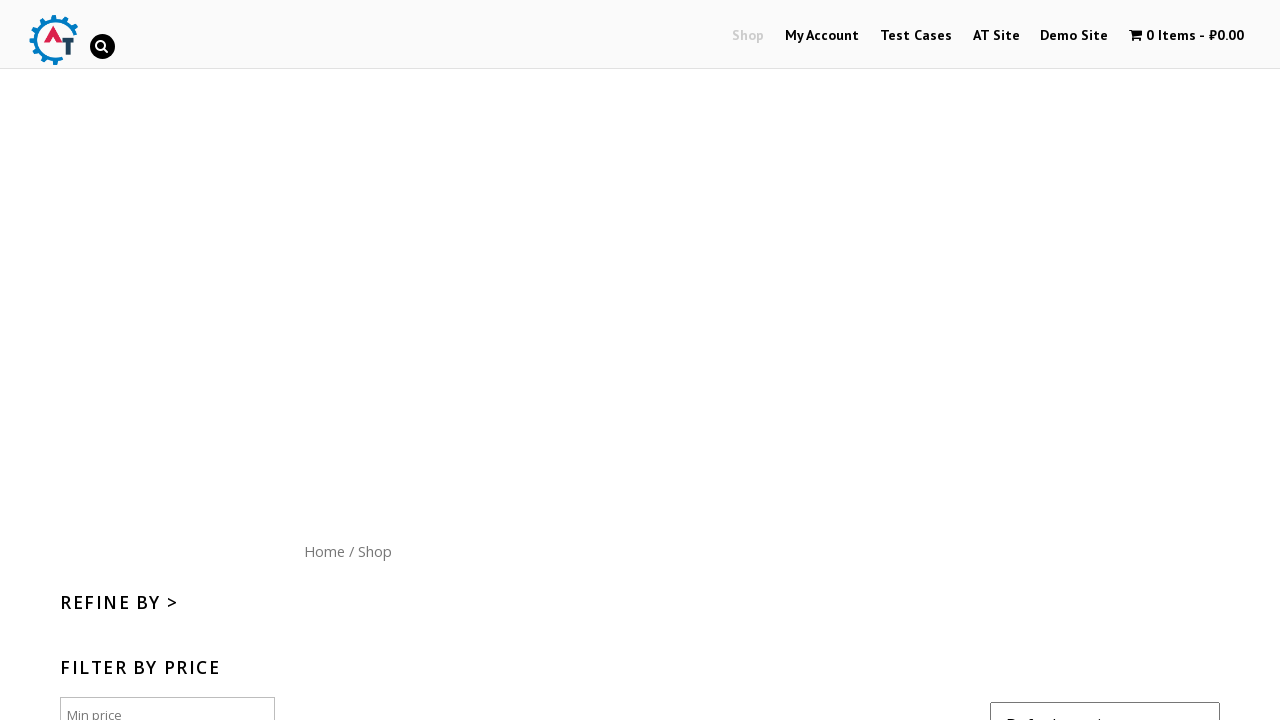

Clicked on navigation link in content area at (324, 551) on xpath=//div[@id='content']/nav//a
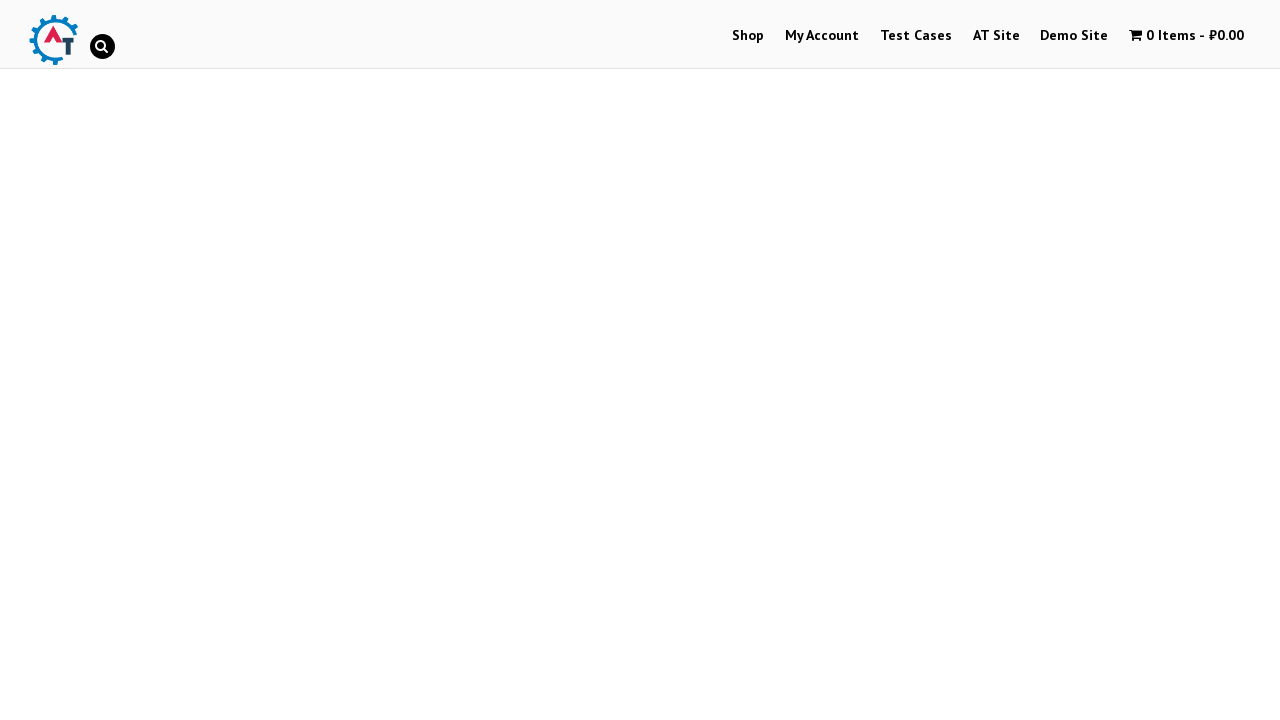

Clicked on product link to view product details at (1039, 320) on xpath=//div[@id='text-22-sub_row_1-0-2-2-0']//a
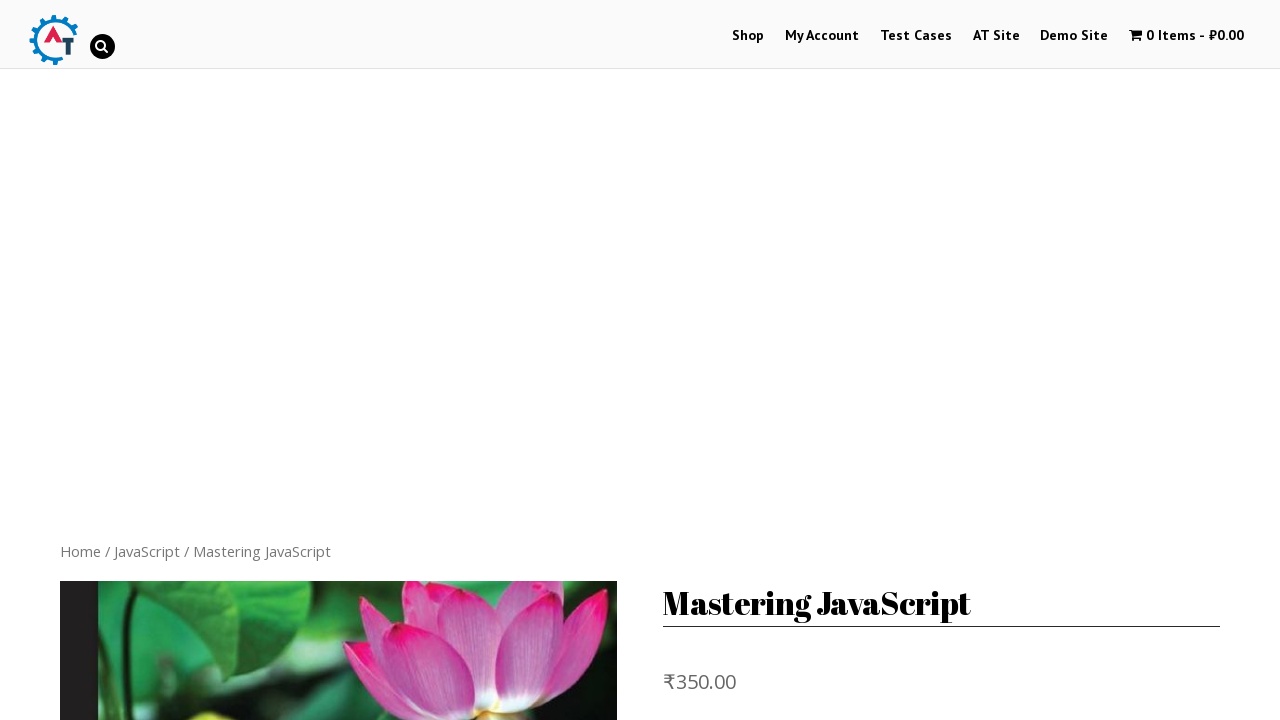

Clicked on Description tab at (144, 360) on xpath=//*[@class='description_tab active']/a
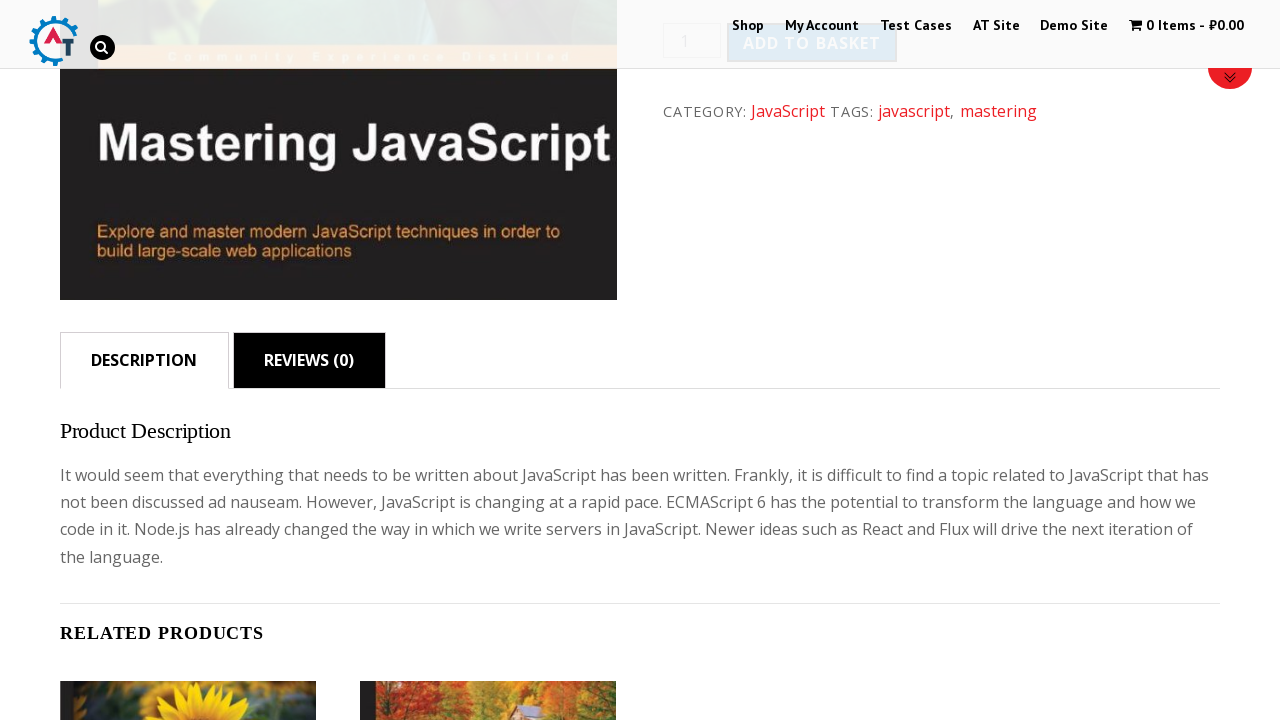

Clicked on Reviews tab at (309, 365) on xpath=//*[@id='product-165']/div[3]/ul/li[2]
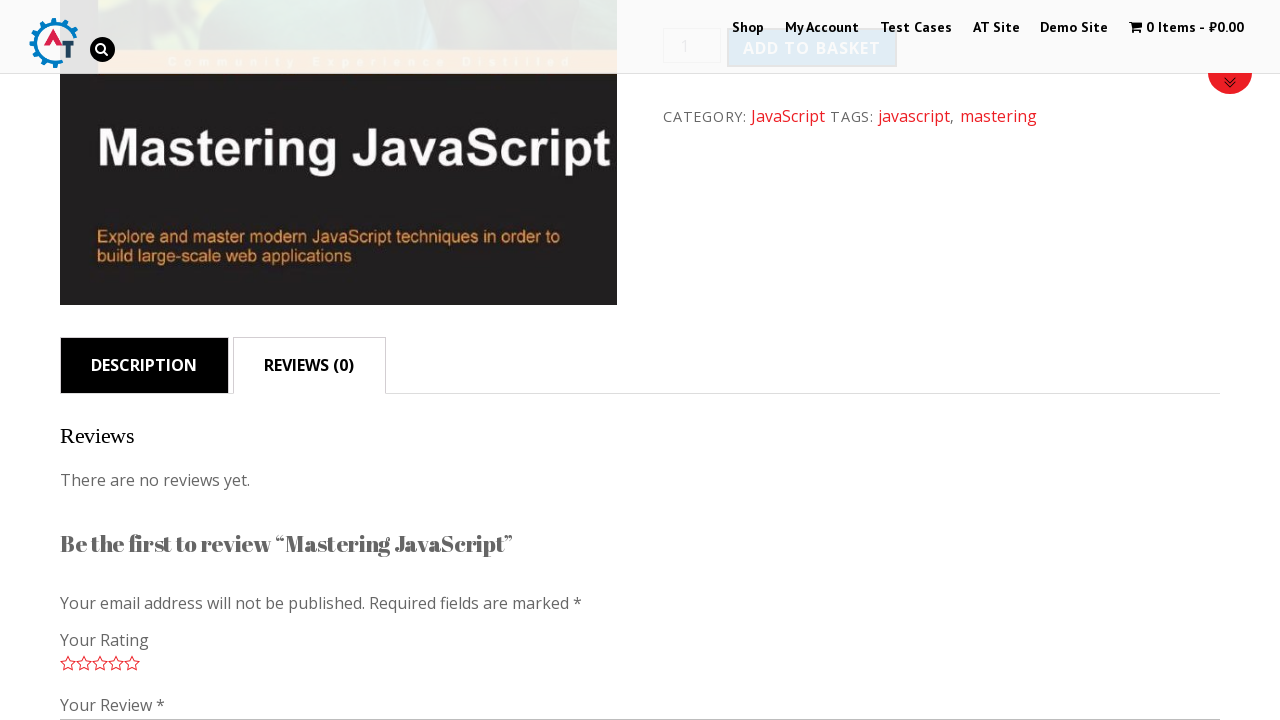

Clicked Add to Cart button at (812, 484) on xpath=//*[@id='product-165']/div[2]/form/button
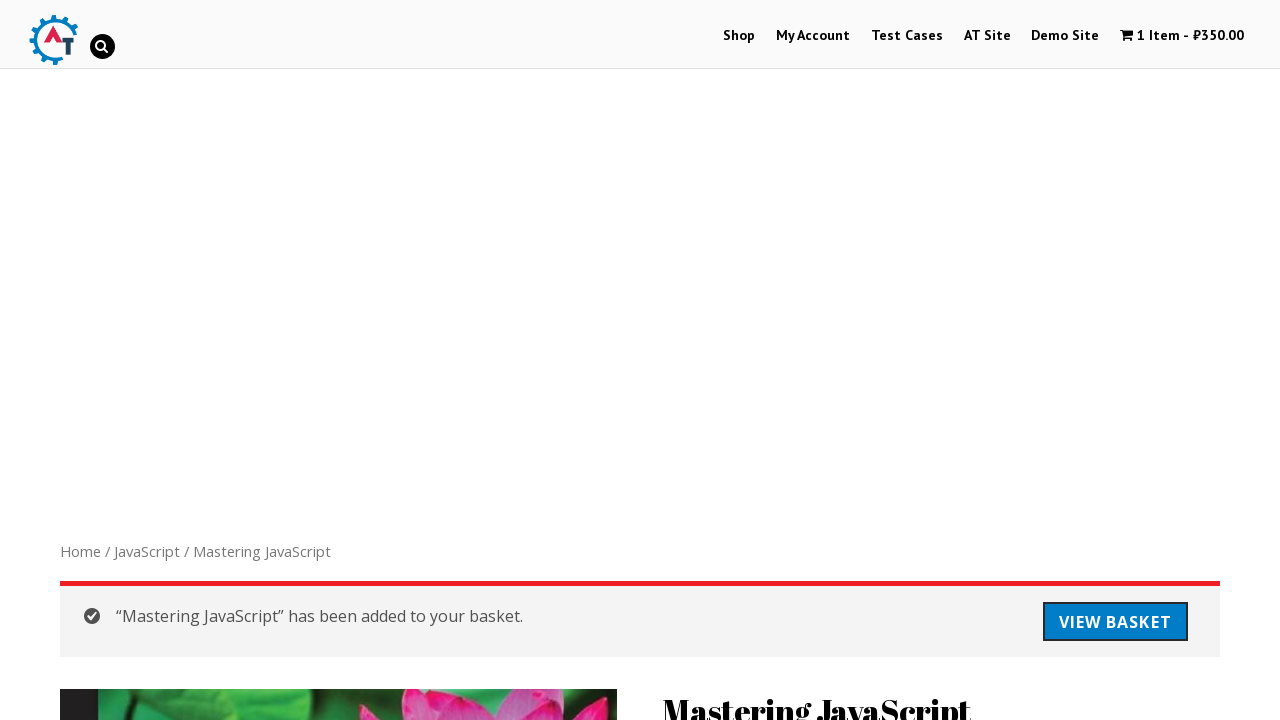

Entered pincode '7928' on //*[@id='product-165']/div[2]/form/div/input
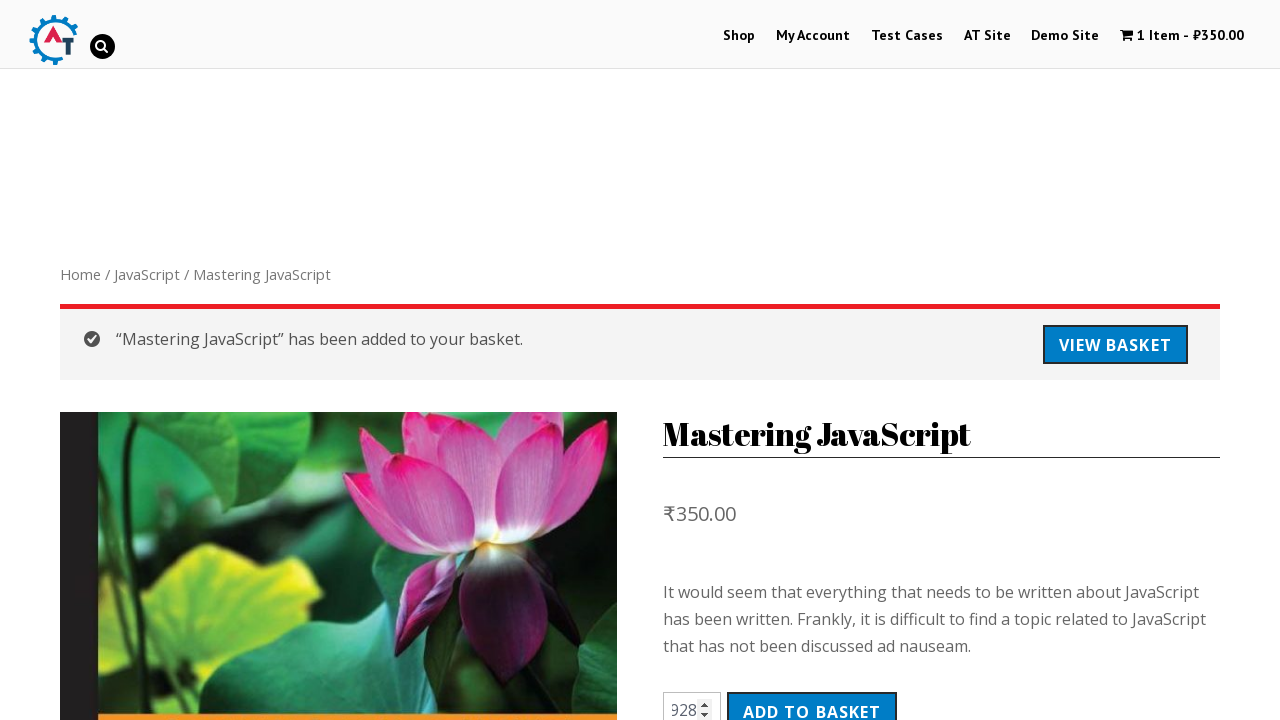

Pressed Enter to confirm pincode on //*[@id='product-165']/div[2]/form/div/input
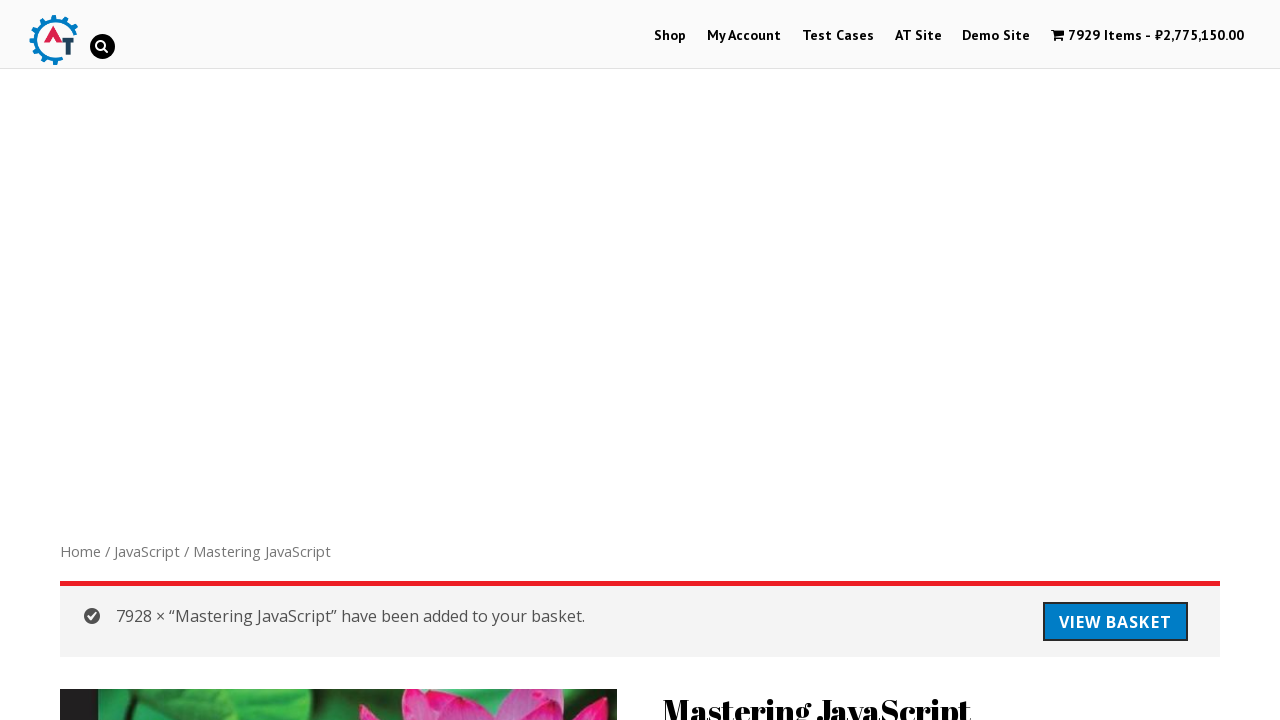

Clicked Add to Cart button again at (812, 361) on xpath=//*[@id='product-165']/div[2]/form/button
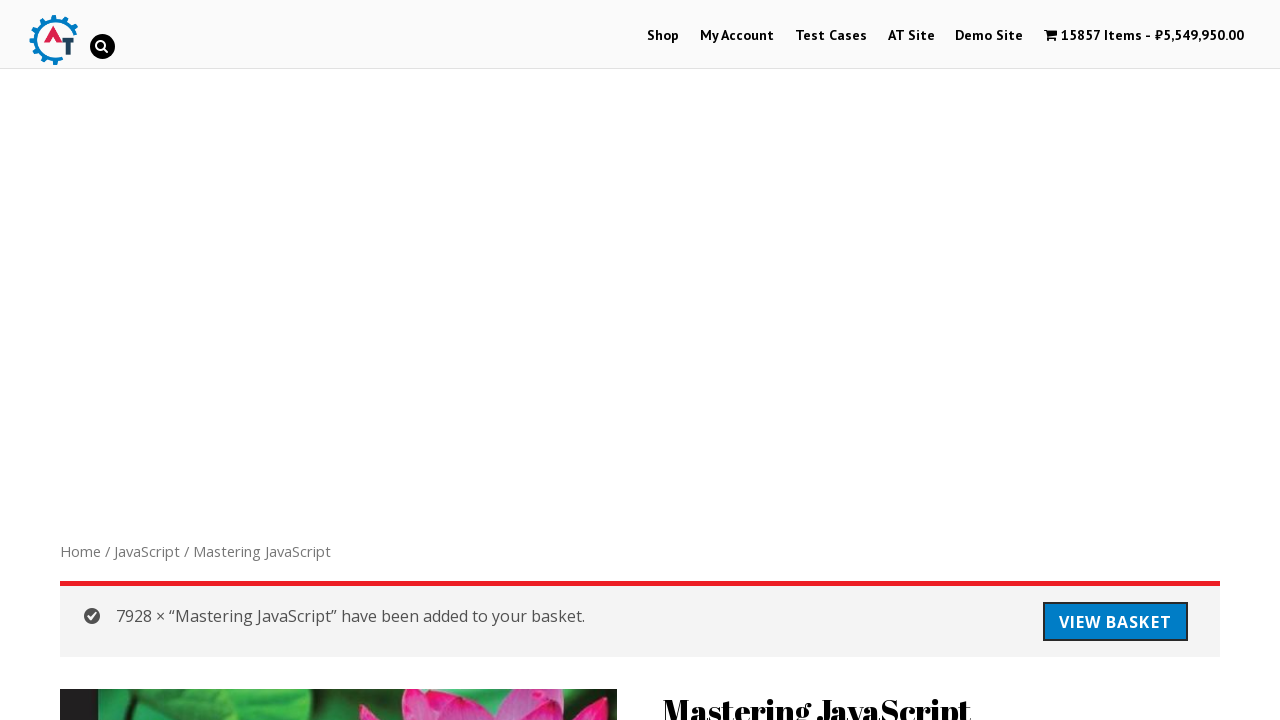

Clicked on View Cart link at (1115, 622) on xpath=//*[@id='content']/div[1]//a
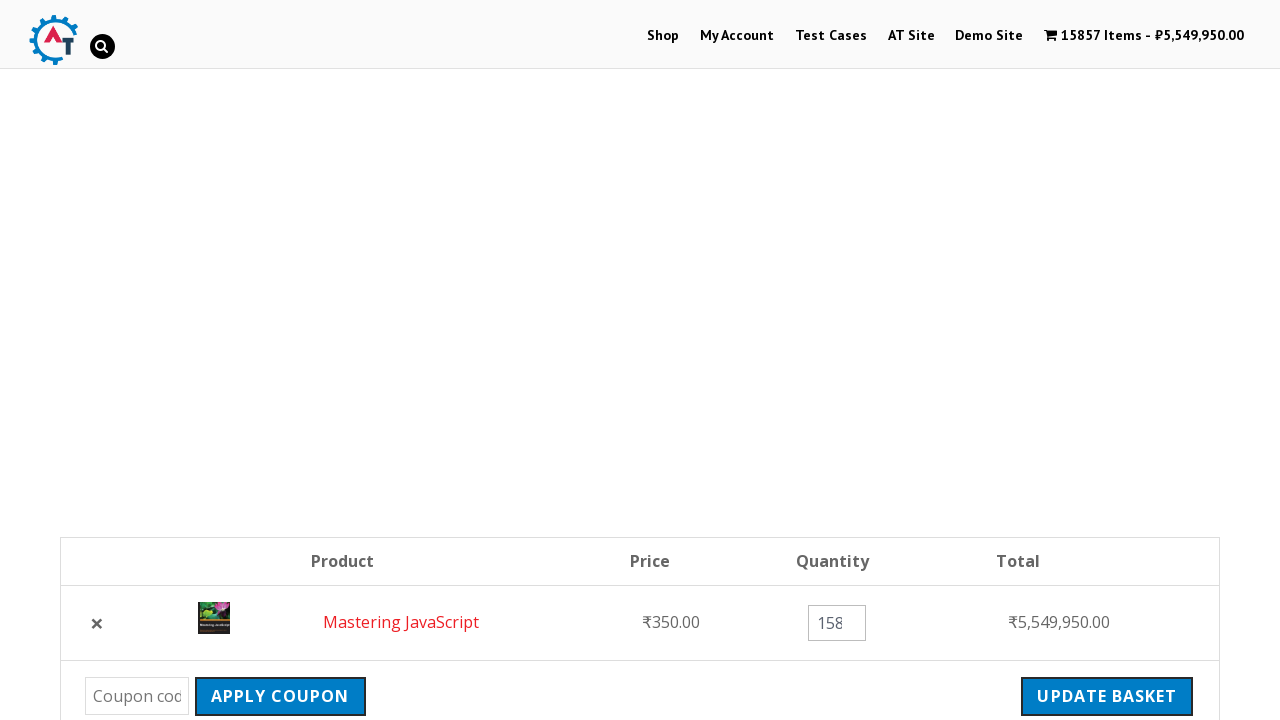

Entered coupon code 'krishnasakinala' on //*[@id='coupon_code']
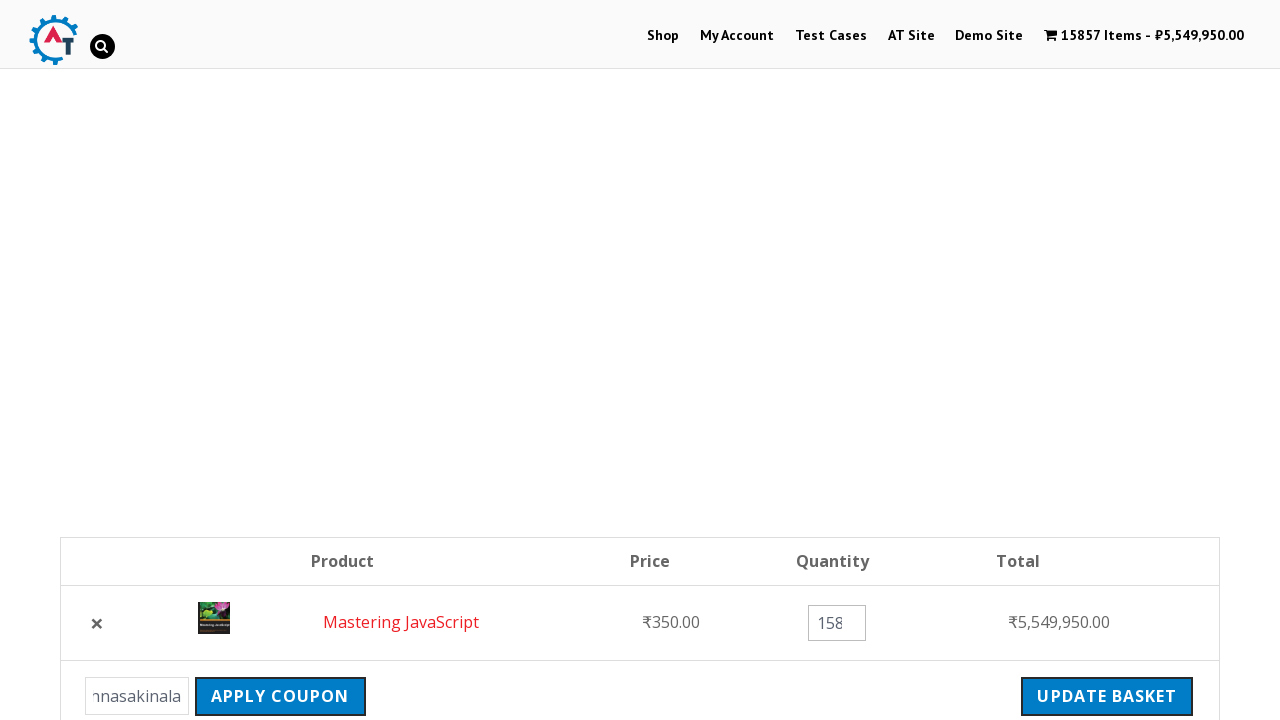

Clicked Apply Coupon button at (280, 696) on xpath=//*[@id='page-34']/div/div[1]/form/table/tbody/tr[2]/td/div/input[2]
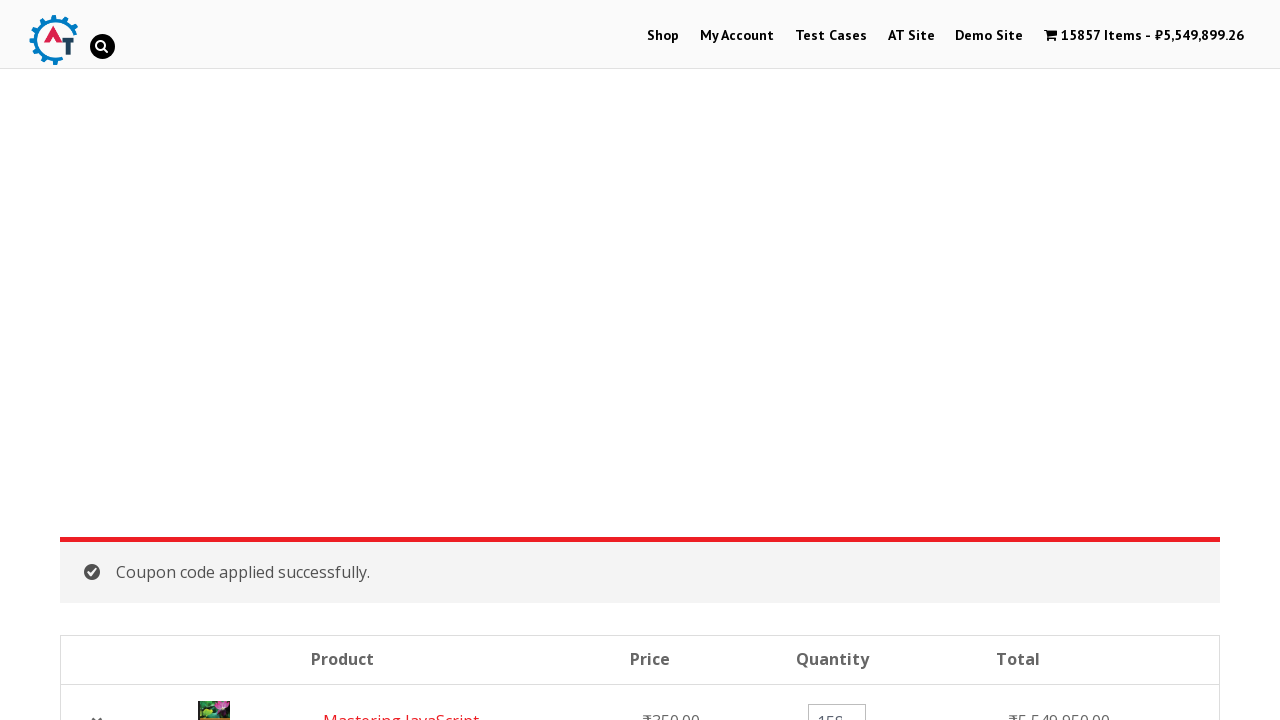

Waited for page update after applying coupon
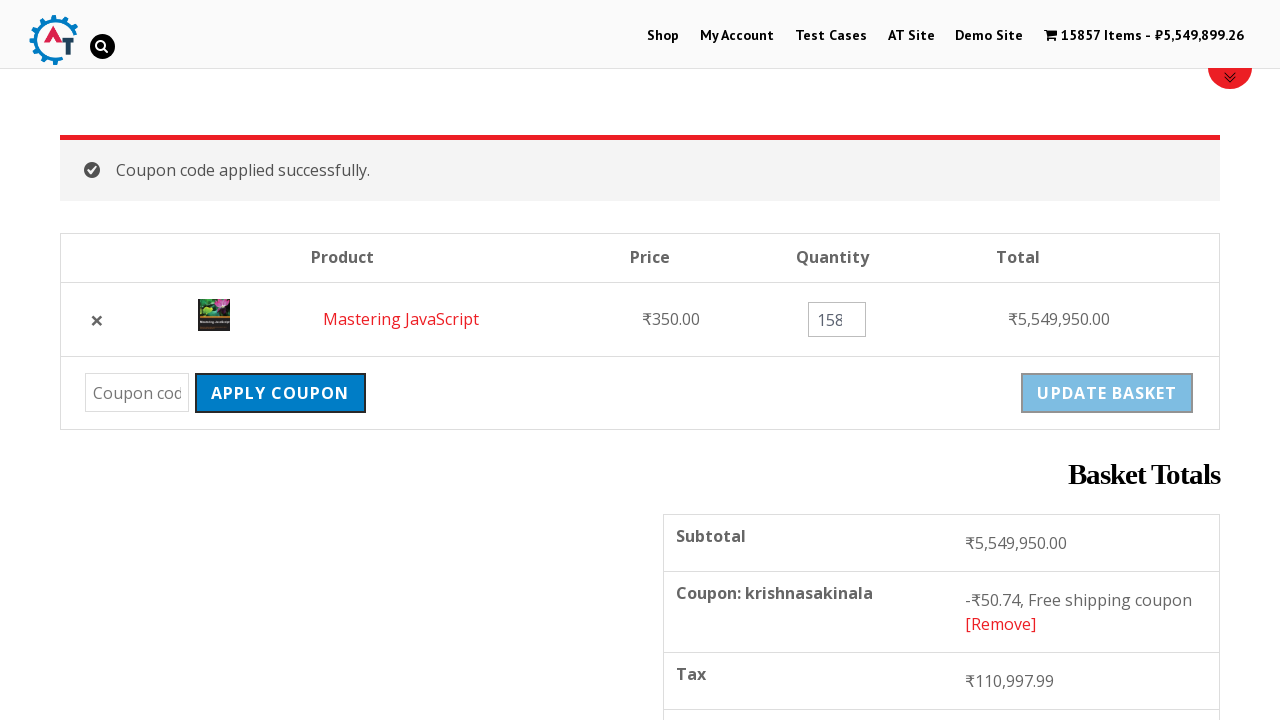

Clicked on product link in cart at (97, 320) on xpath=//*[@id='page-34']/div/div[1]/form/table/tbody/tr[1]/td[1]//a
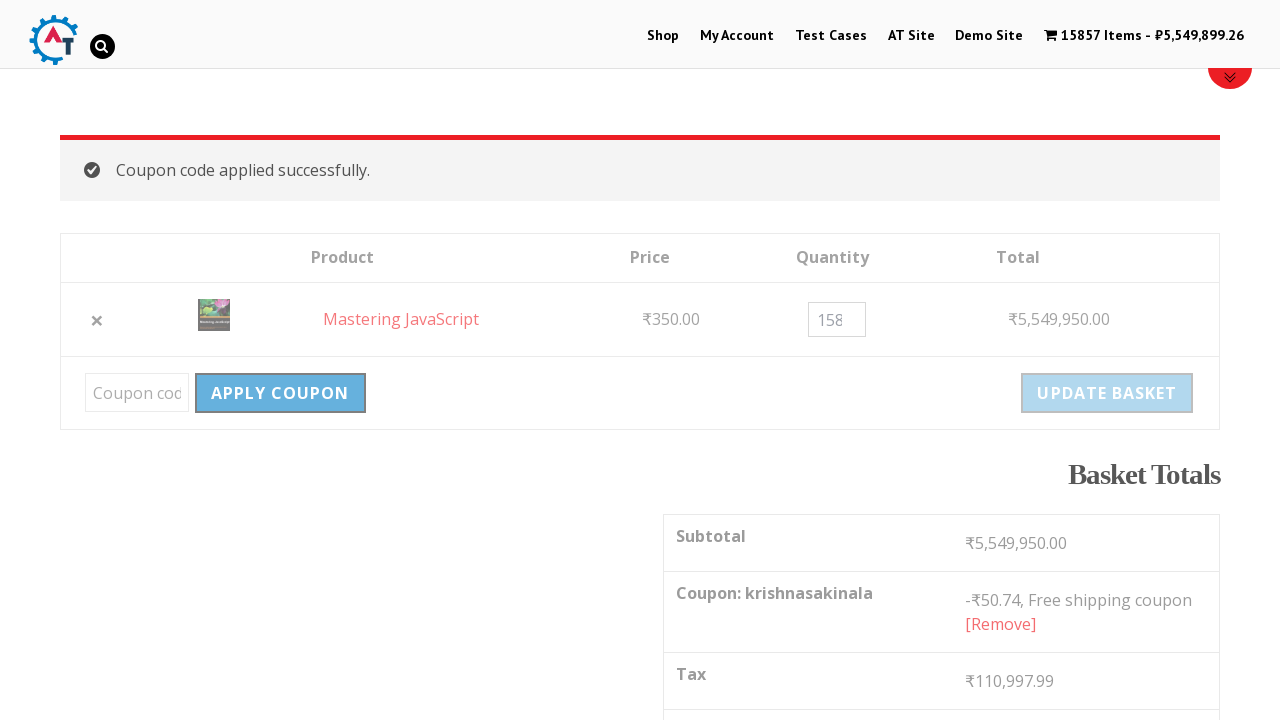

Waited for page load after clicking product link
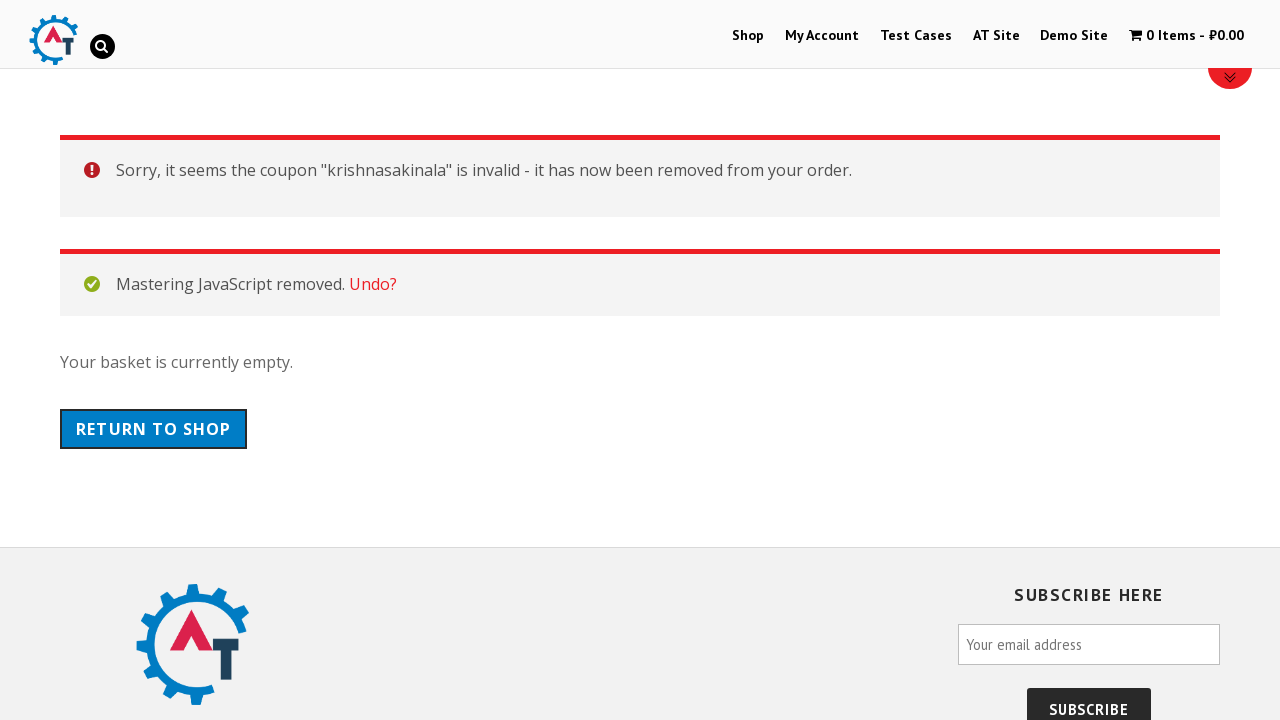

Clicked on checkout link at (154, 429) on xpath=//*[@id='page-34']/div/div[2]/p[2]//a
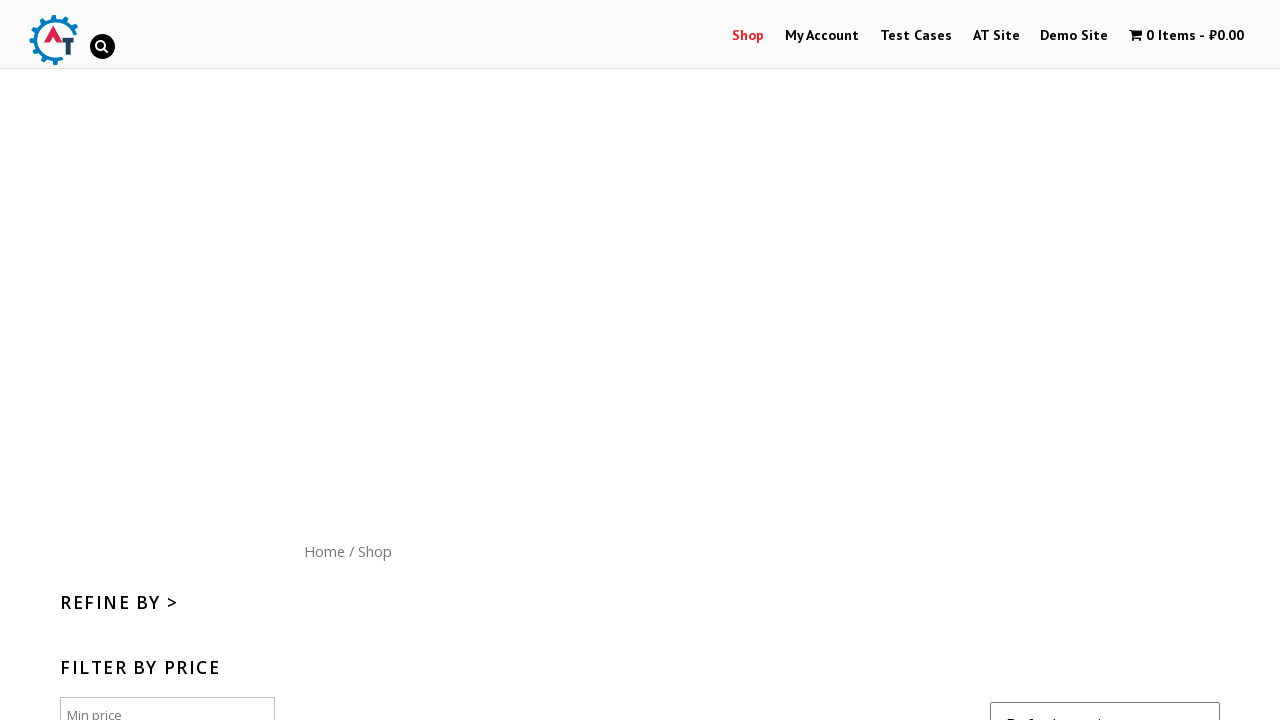

Waited for checkout page to load
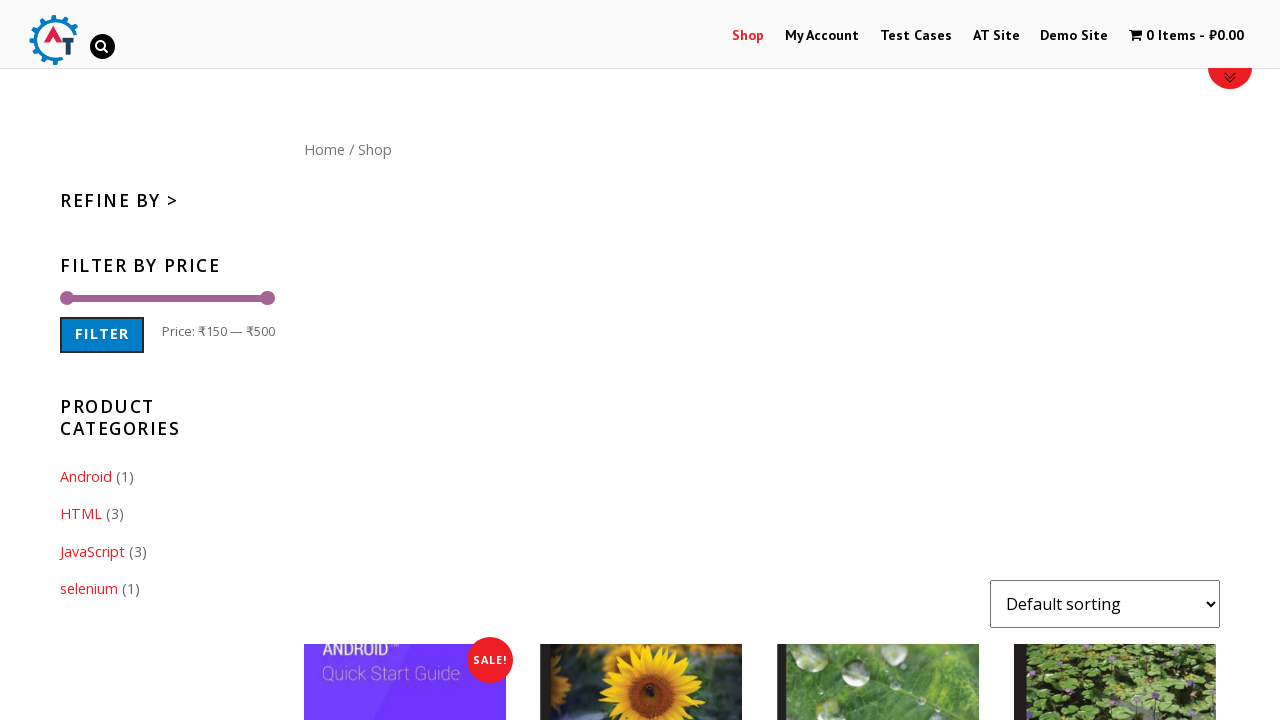

Clicked on link in content area at (641, 361) on xpath=//*[@id='content']/ul/li[2]/a[2]
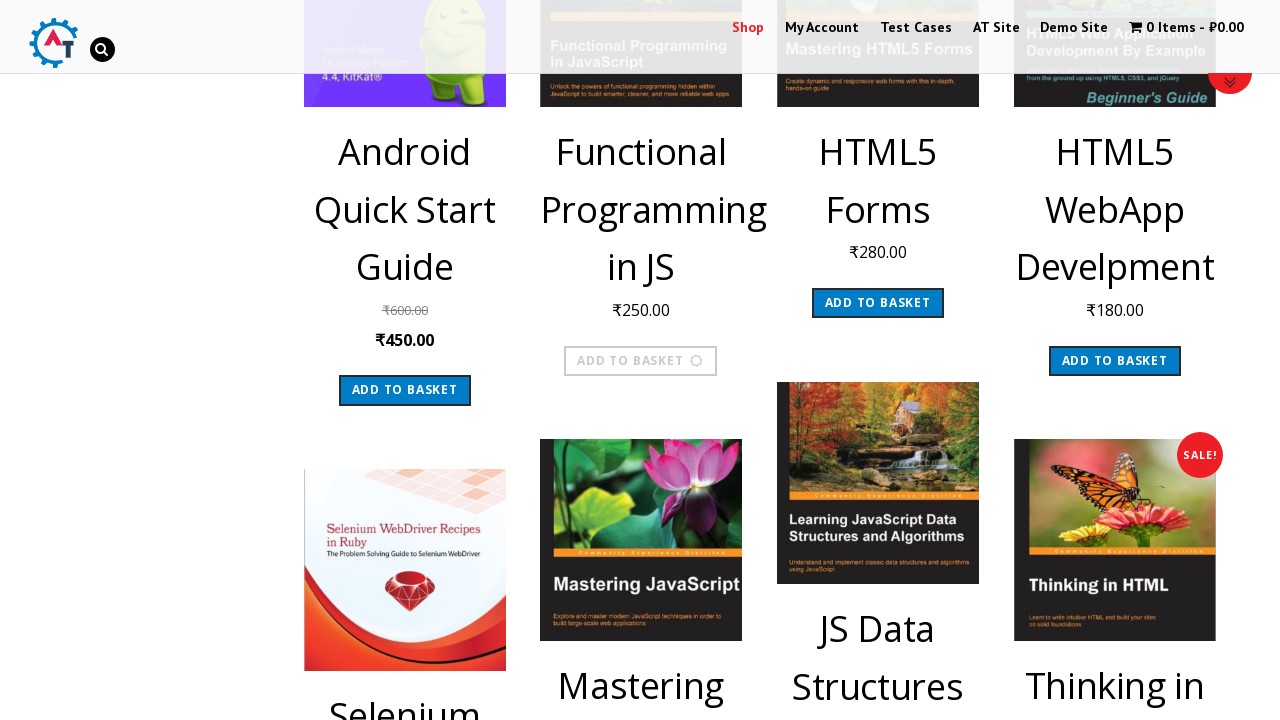

Waited for page load
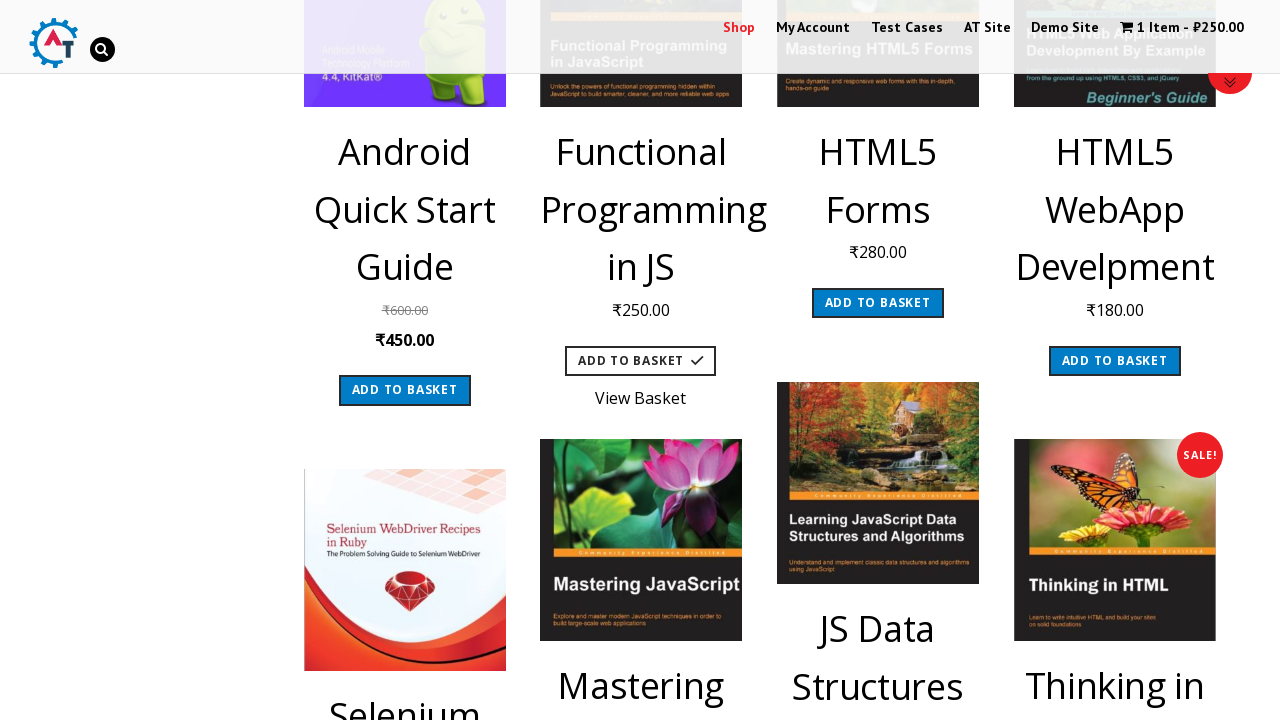

Clicked on cart menu item at (1182, 28) on xpath=//*[@id='wpmenucartli']/a
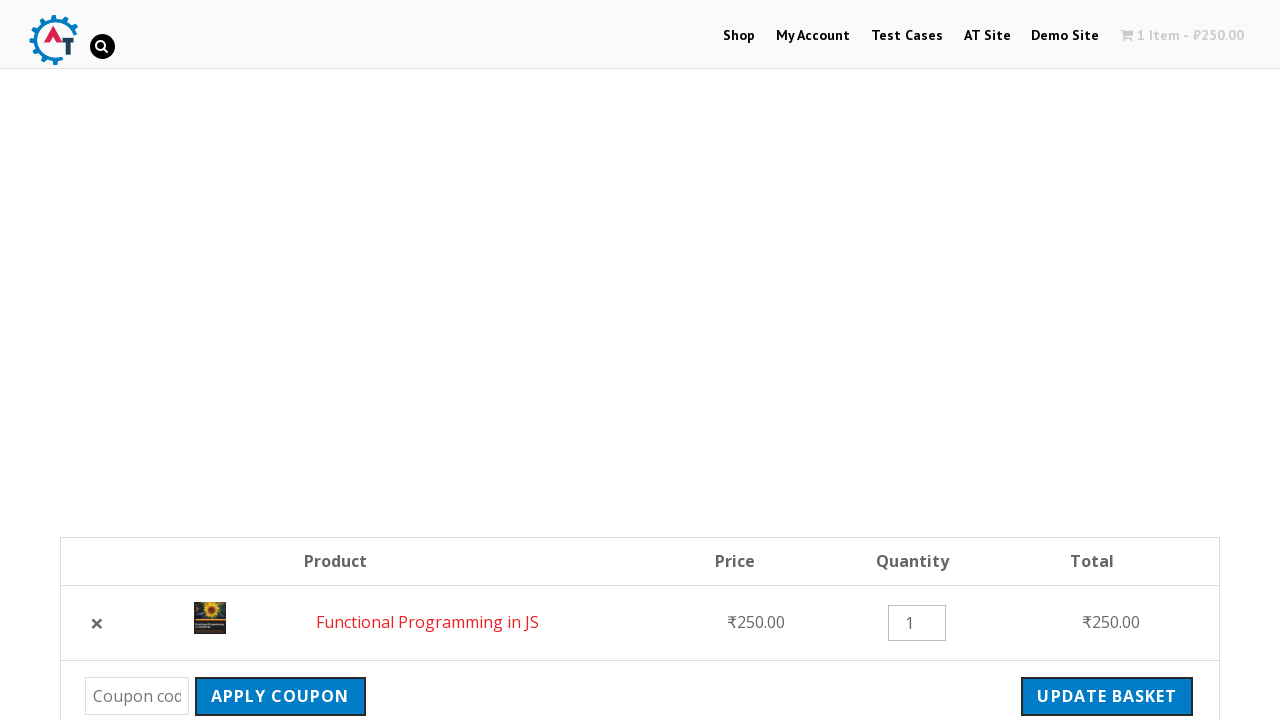

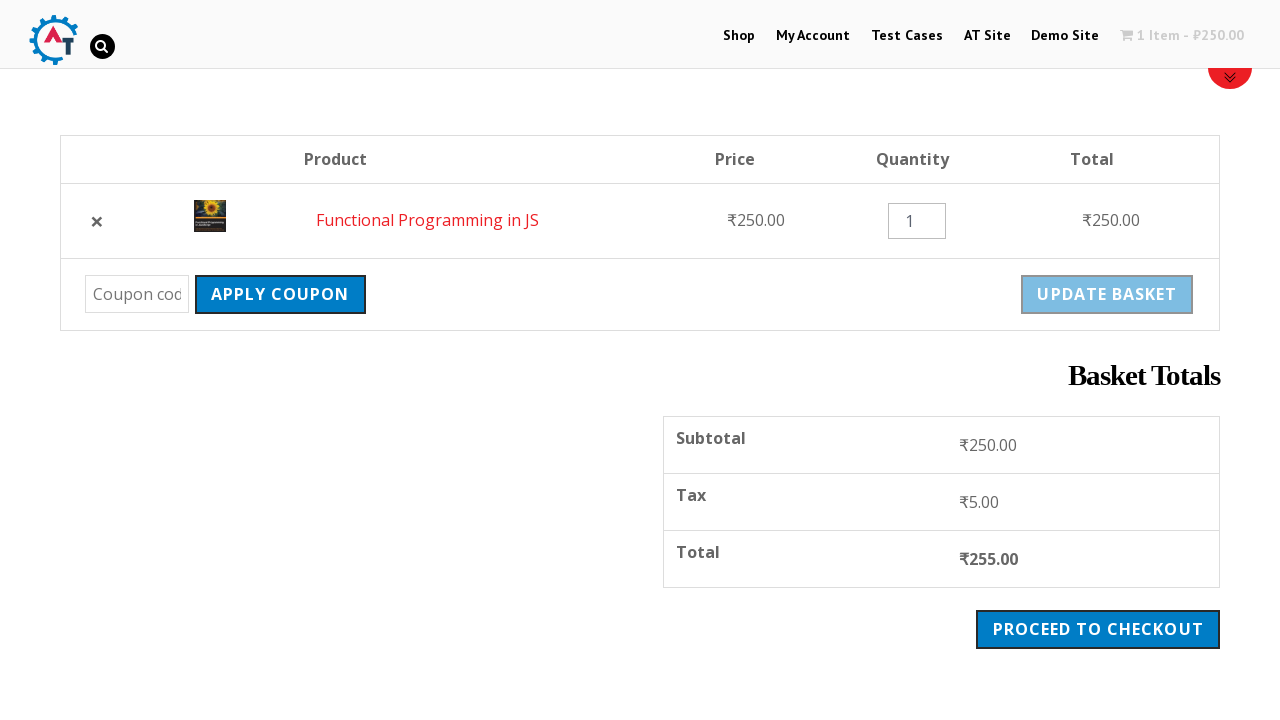